Tests that the complete all checkbox updates state when individual items are completed or cleared

Starting URL: https://demo.playwright.dev/todomvc

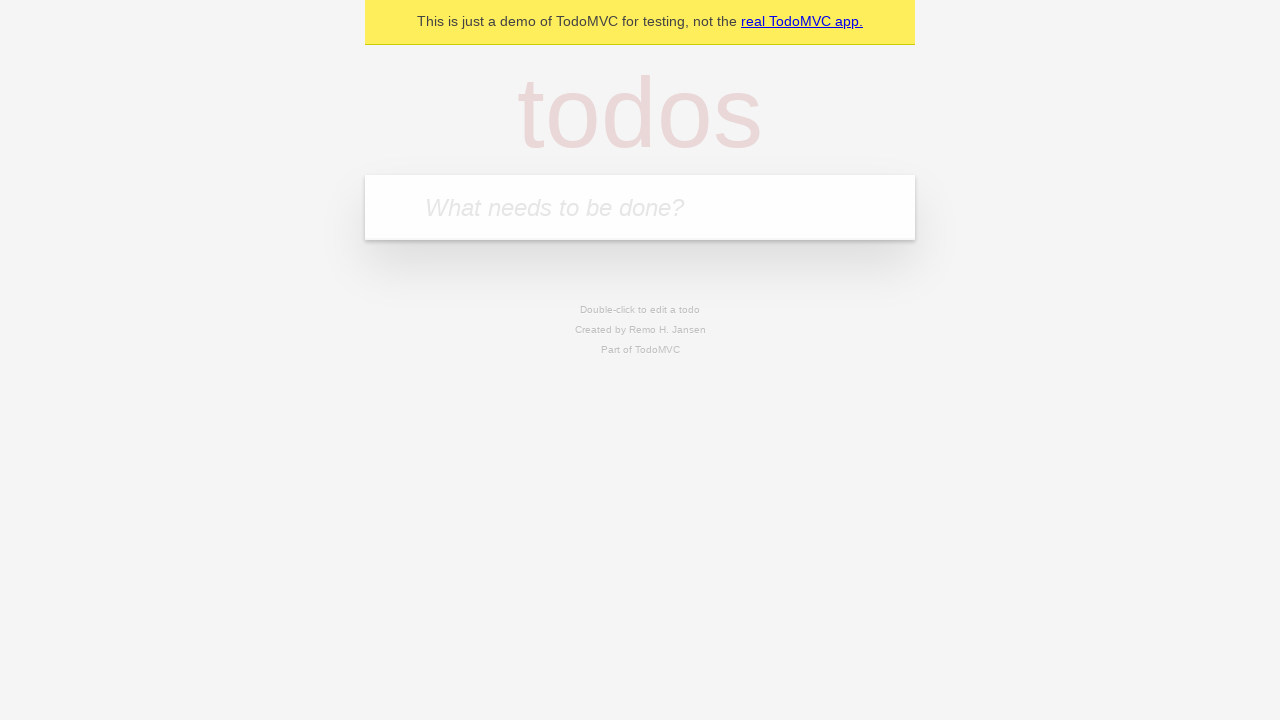

Filled first todo input with 'buy some cheese' on internal:attr=[placeholder="What needs to be done?"i]
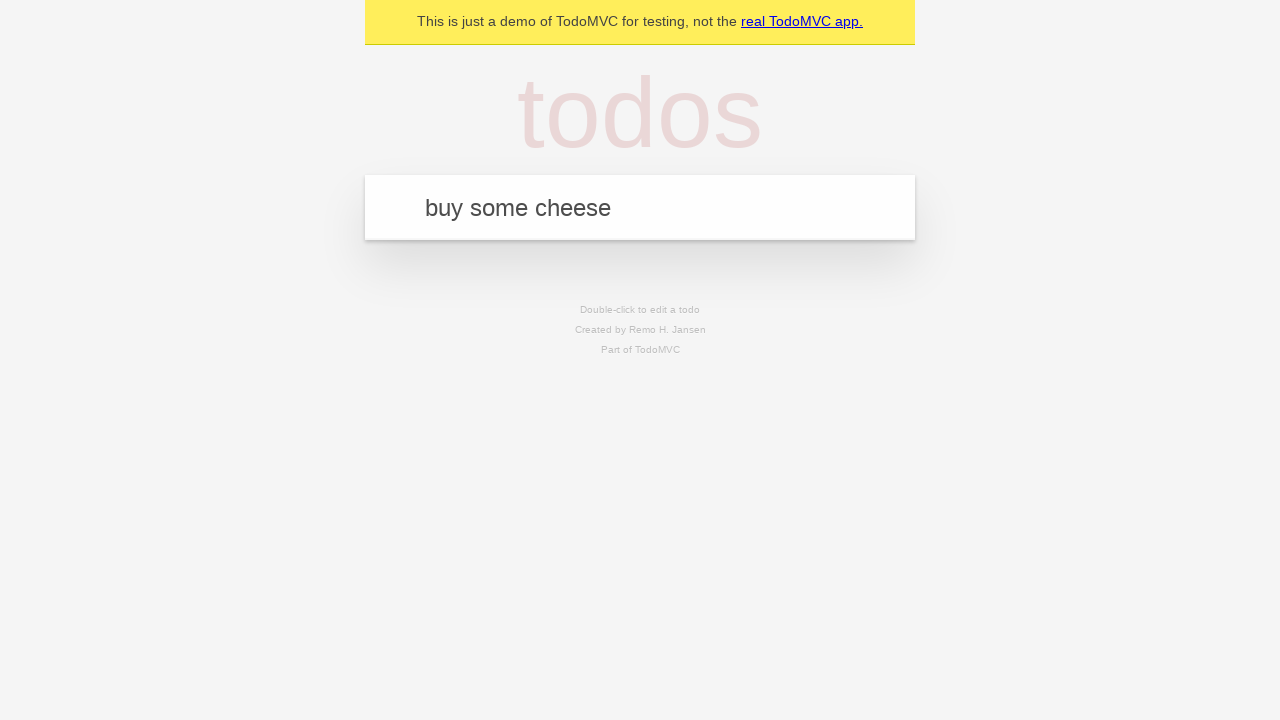

Pressed Enter to add first todo on internal:attr=[placeholder="What needs to be done?"i]
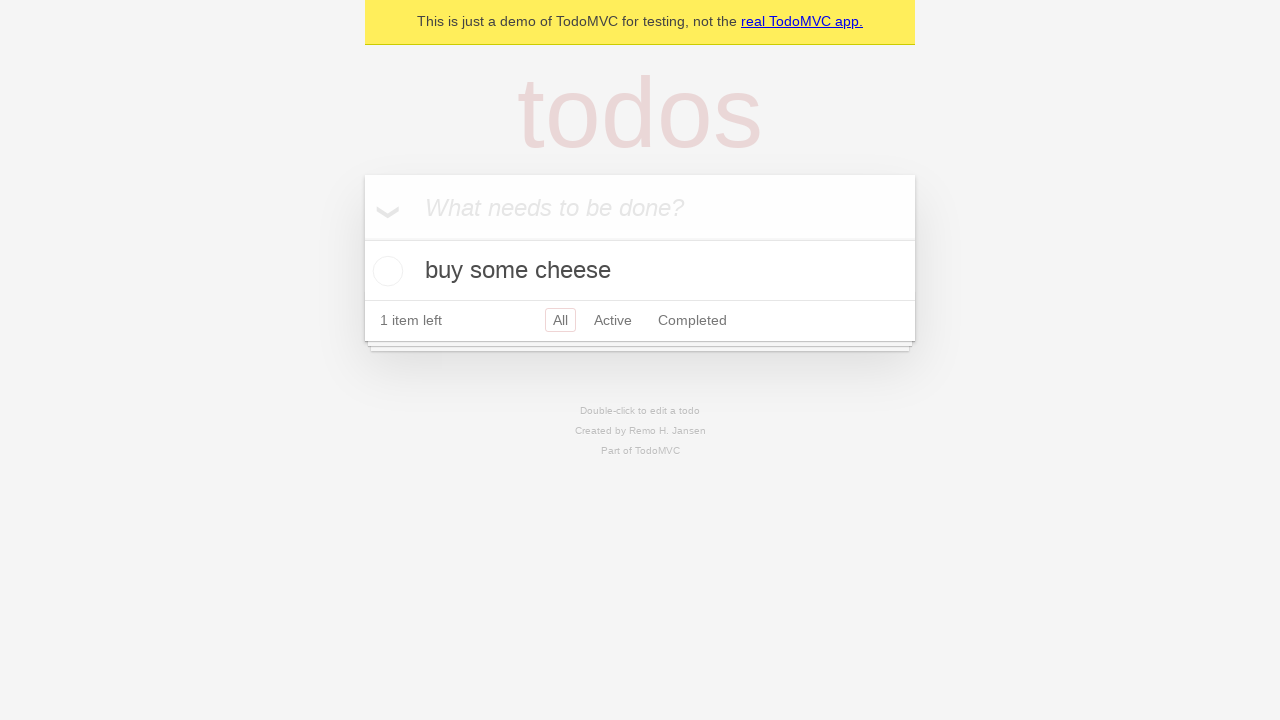

Filled second todo input with 'feed the cat' on internal:attr=[placeholder="What needs to be done?"i]
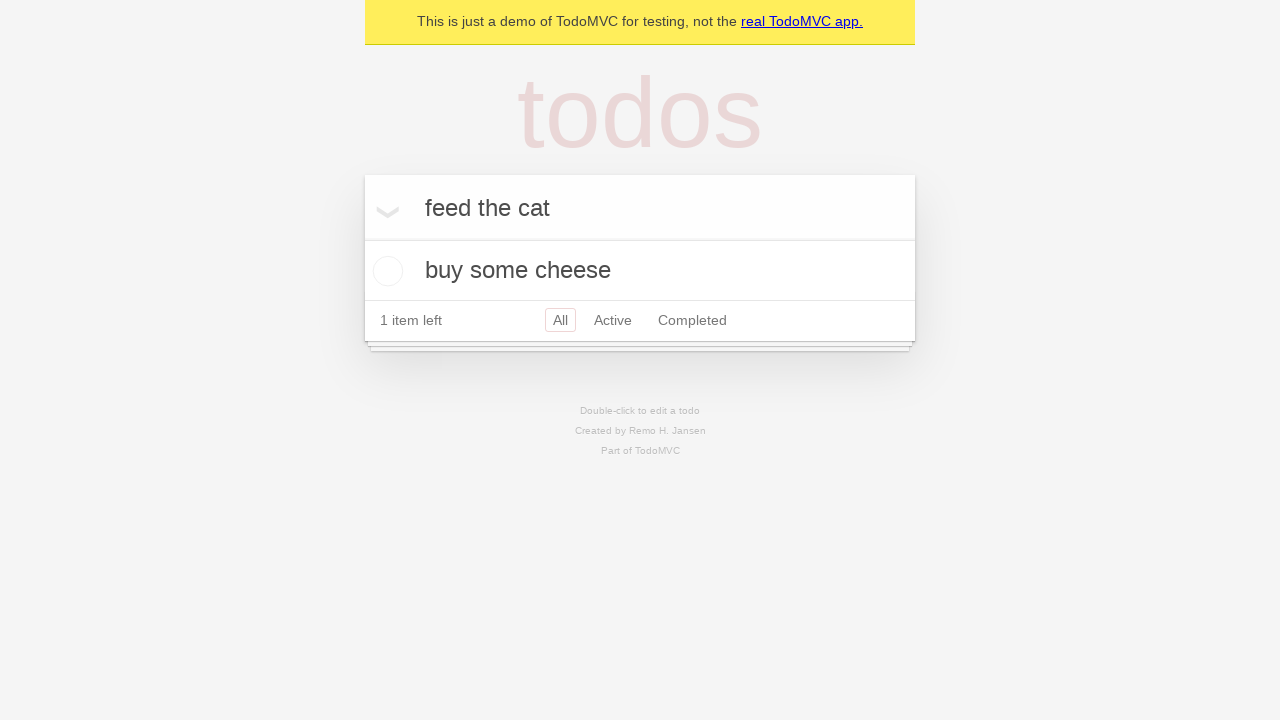

Pressed Enter to add second todo on internal:attr=[placeholder="What needs to be done?"i]
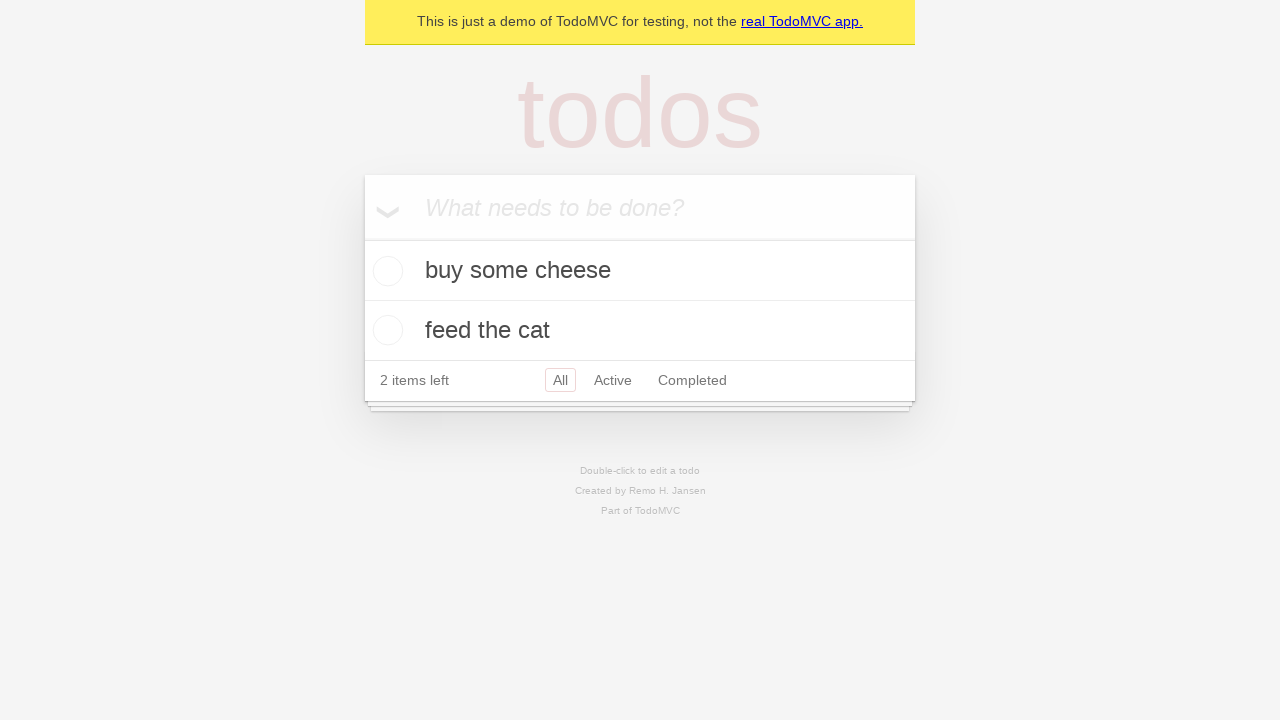

Filled third todo input with 'book a doctors appointment' on internal:attr=[placeholder="What needs to be done?"i]
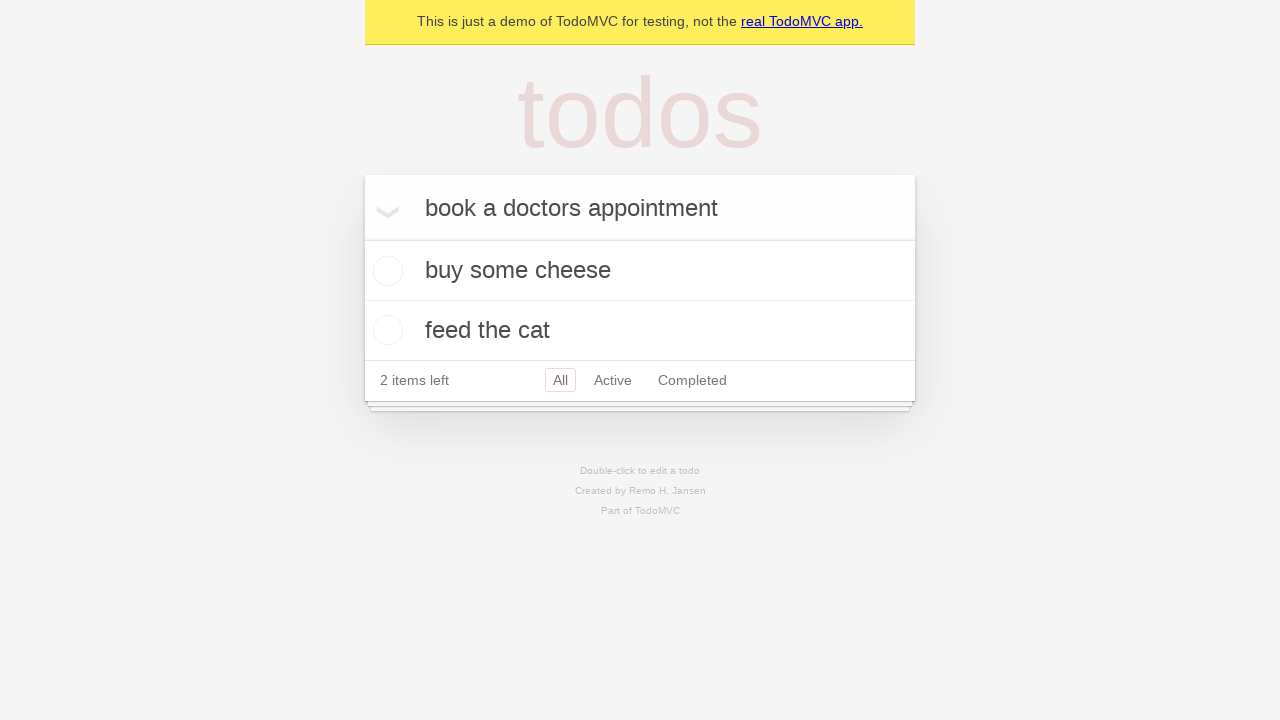

Pressed Enter to add third todo on internal:attr=[placeholder="What needs to be done?"i]
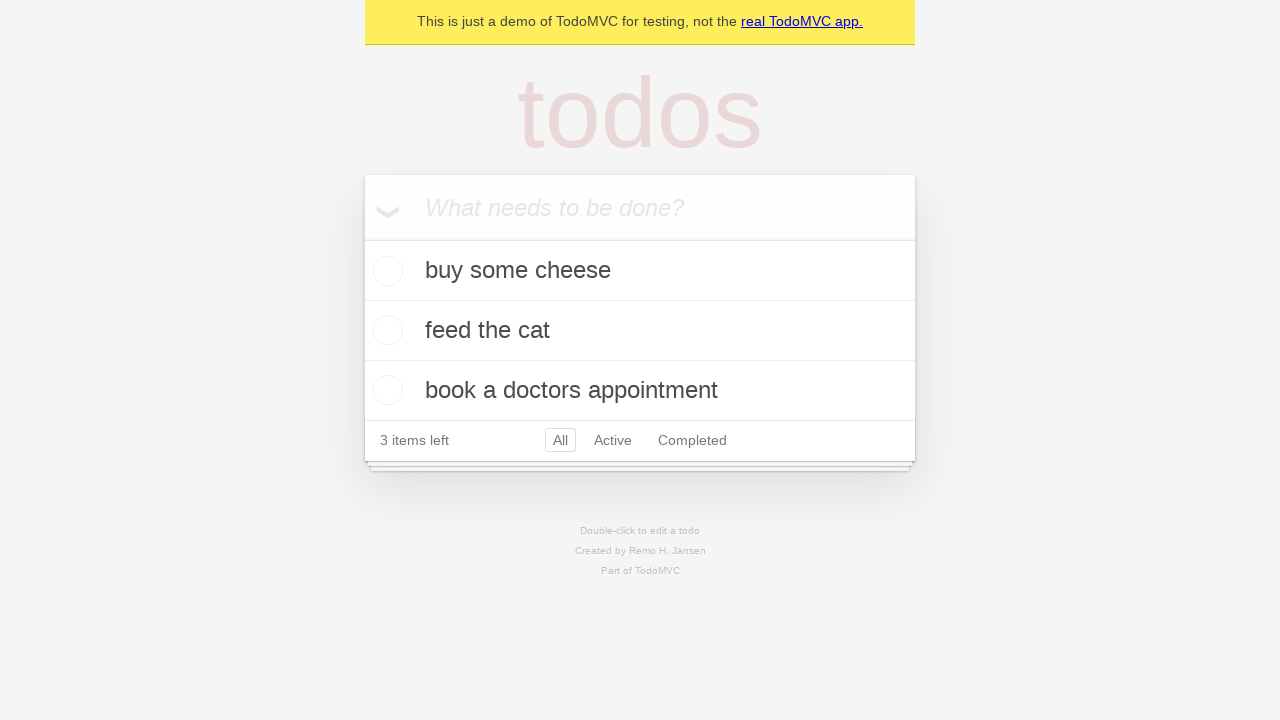

Waited for todo items to be rendered
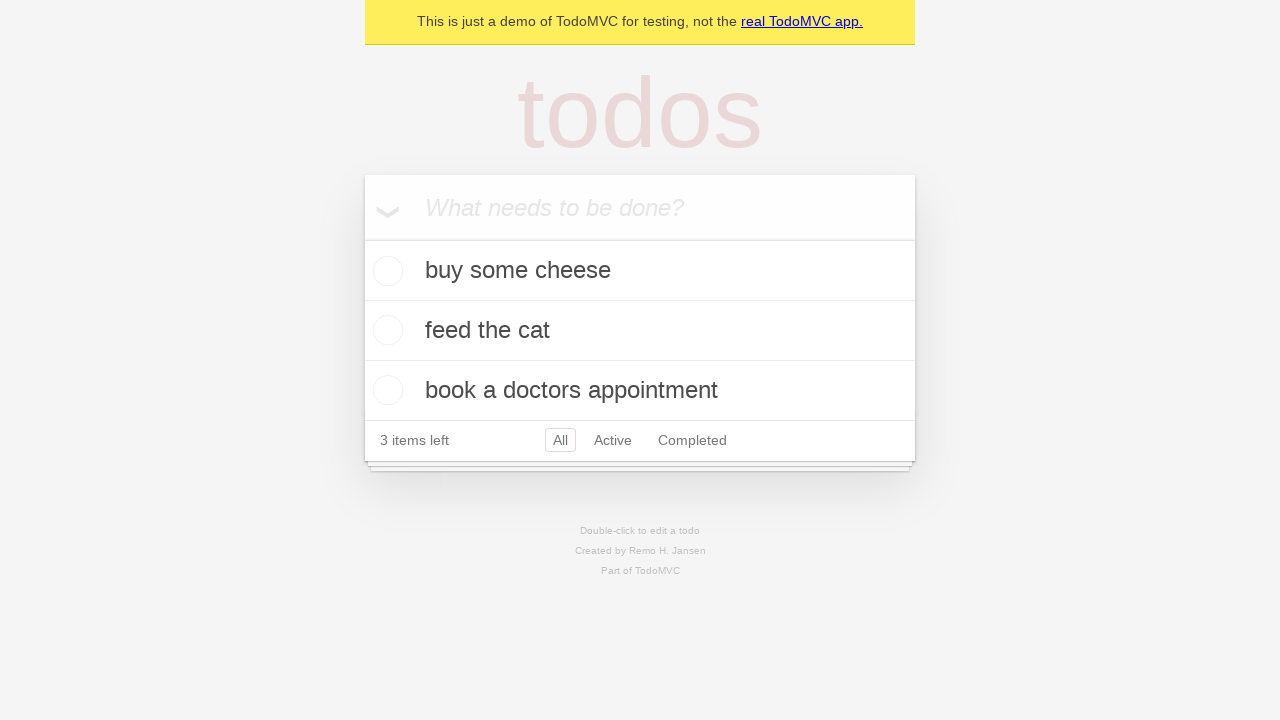

Checked the 'Mark all as complete' checkbox at (362, 238) on internal:label="Mark all as complete"i
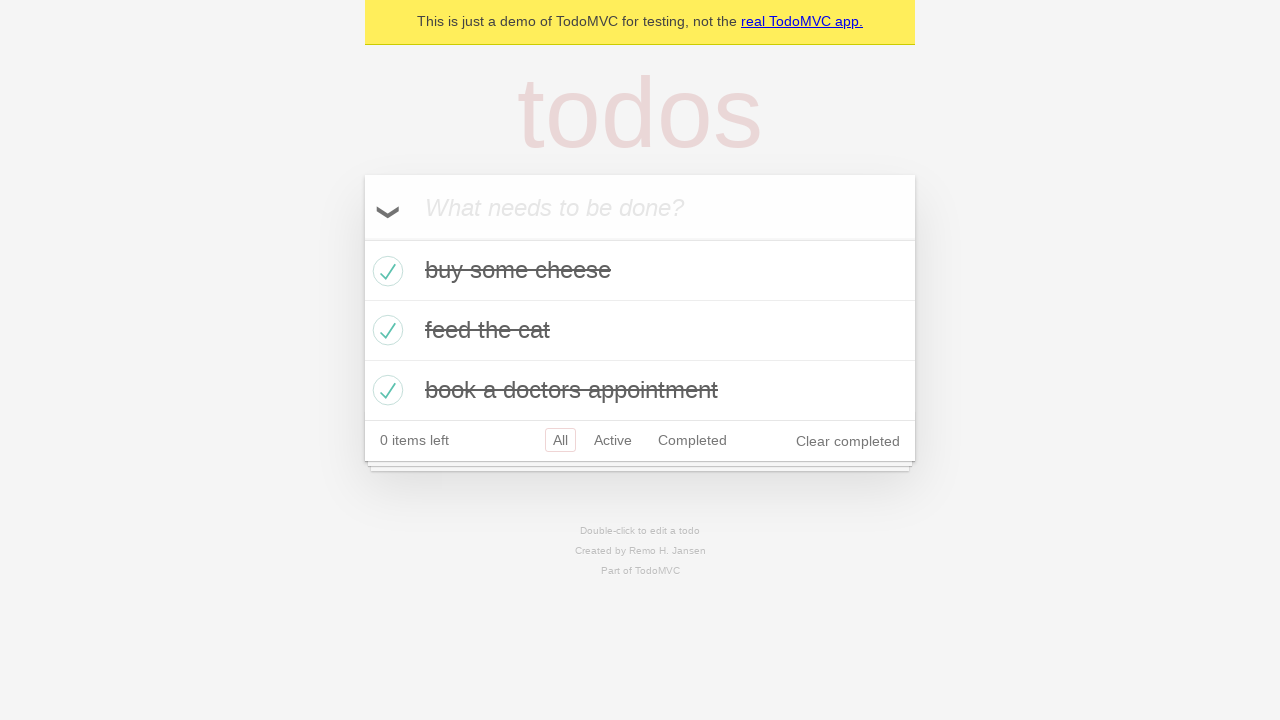

Unchecked the first todo item at (385, 271) on internal:testid=[data-testid="todo-item"s] >> nth=0 >> internal:role=checkbox
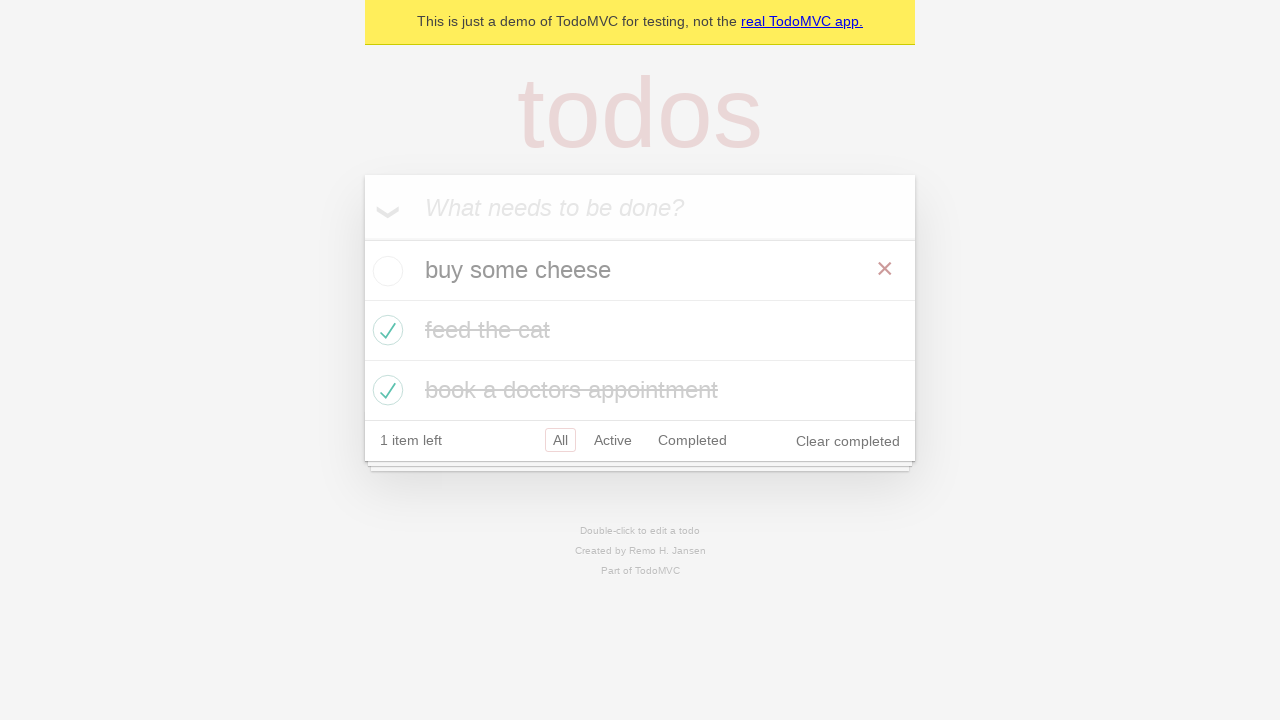

Re-checked the first todo item at (385, 271) on internal:testid=[data-testid="todo-item"s] >> nth=0 >> internal:role=checkbox
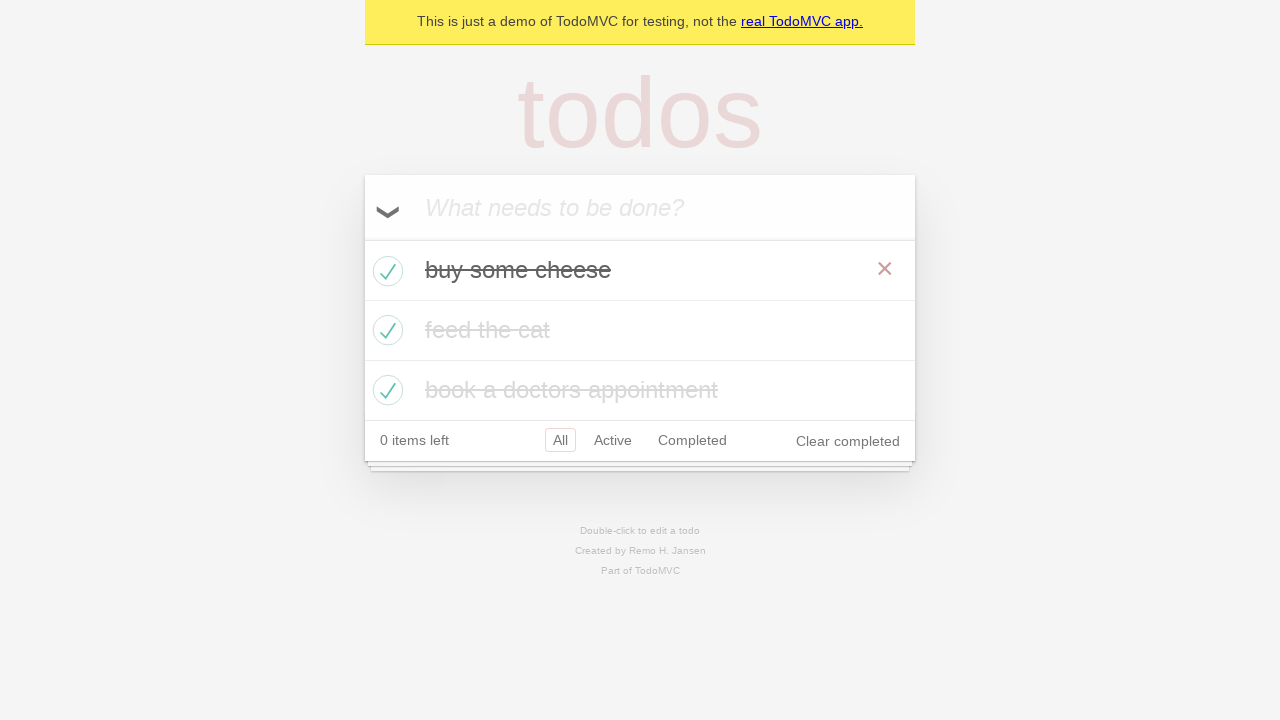

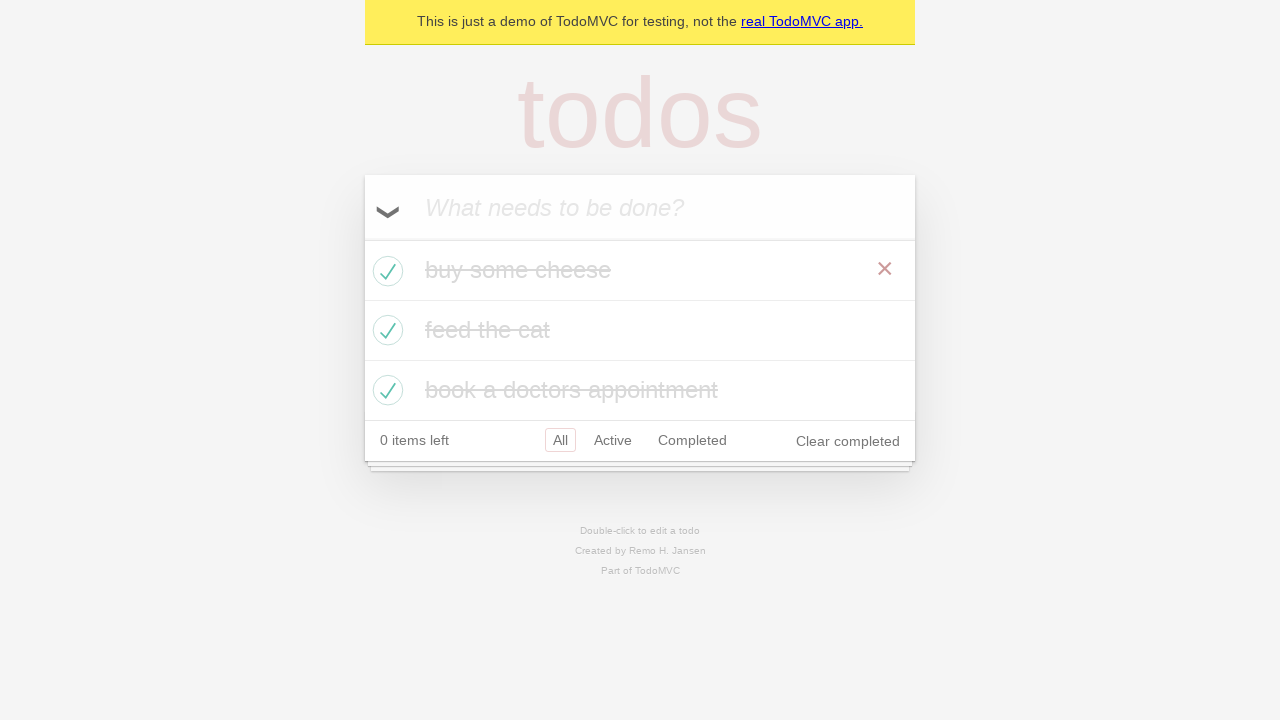